Tests successful RSS feed addition by entering a valid RSS URL

Starting URL: https://frontend-project-11-self-five.vercel.app/

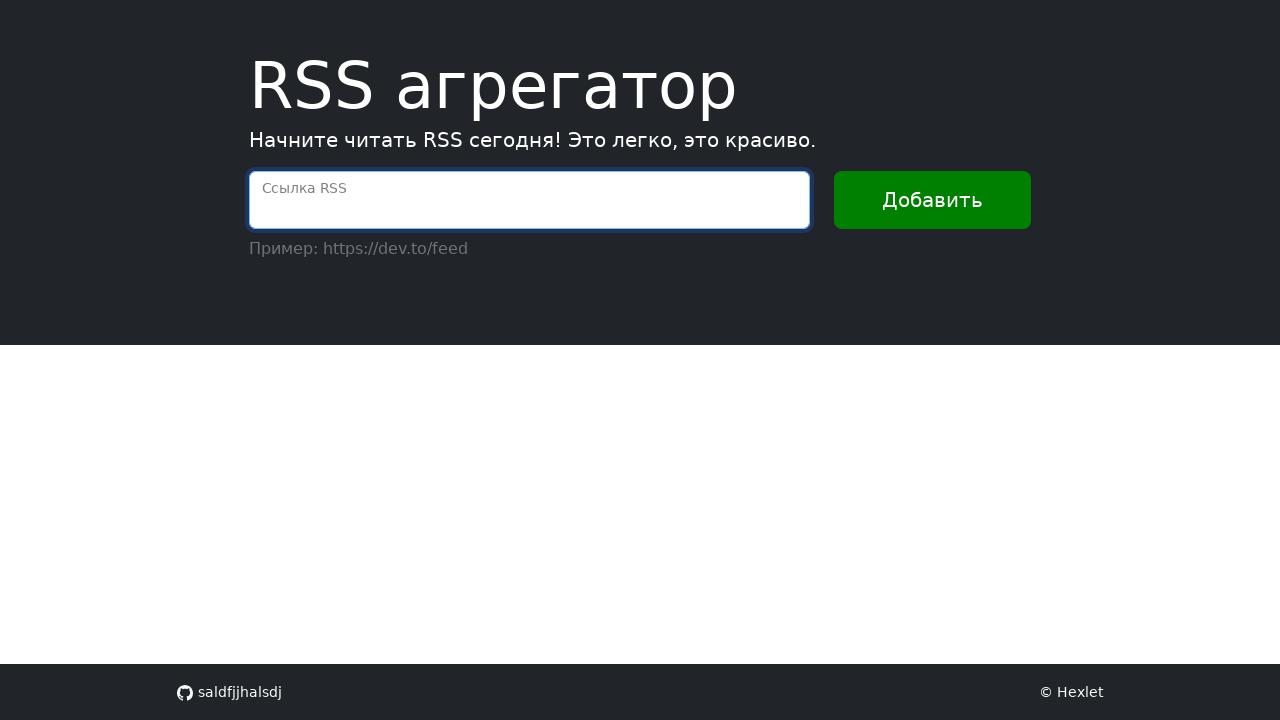

Filled RSS feed URL field with 'https://dev.to/feed' on internal:attr=[placeholder="Ссылка RSS"i]
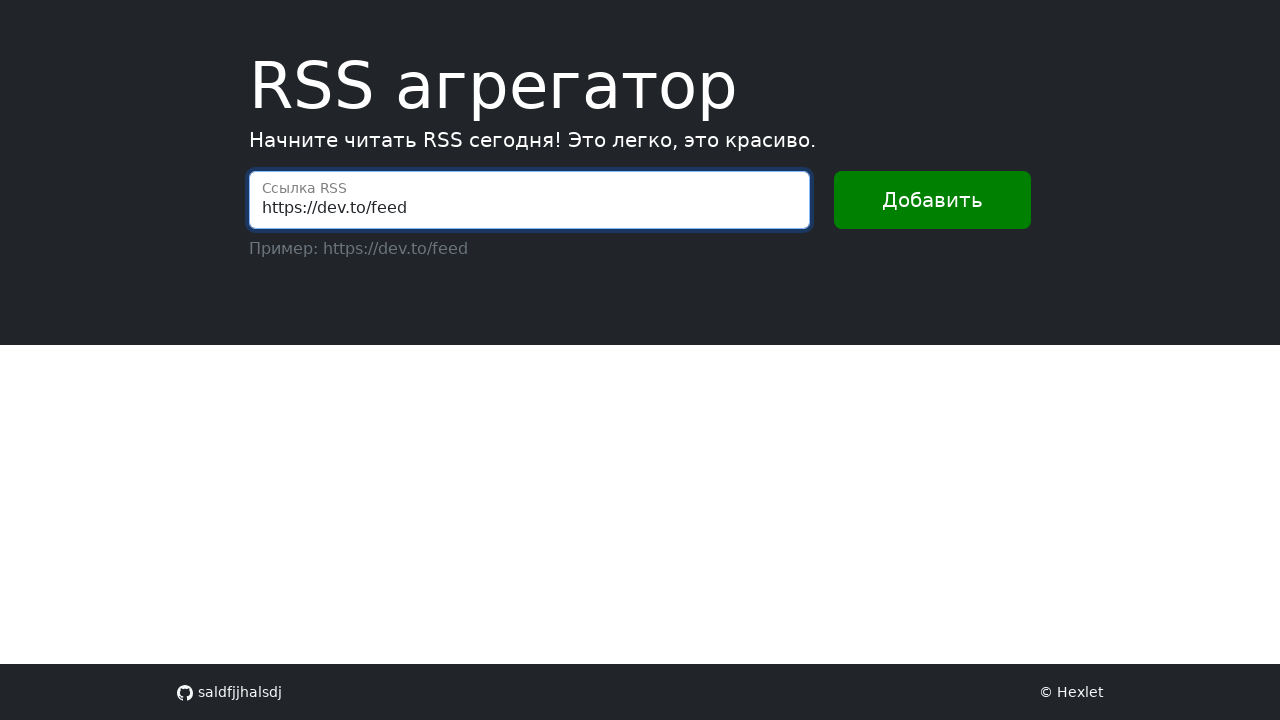

Clicked 'Добавить' (Add) button to submit RSS feed at (932, 200) on internal:text="\u0414\u043e\u0431\u0430\u0432\u0438\u0442\u044c"i
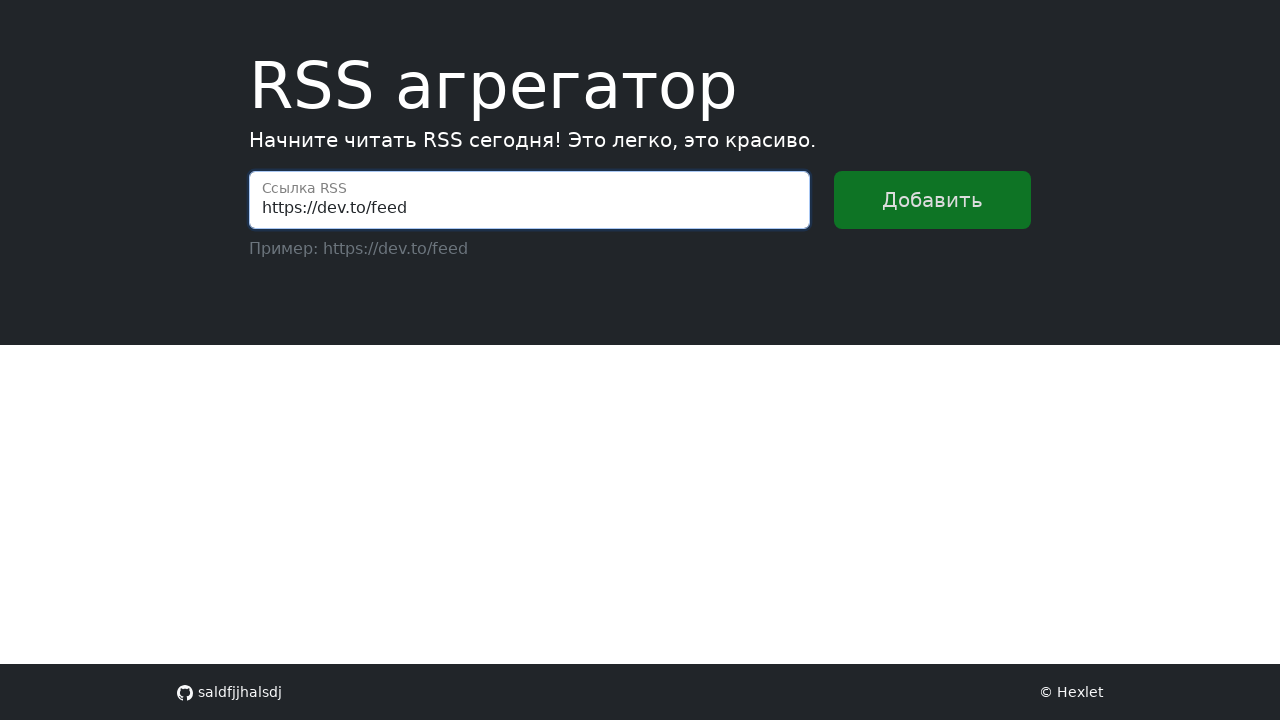

Success message appeared in message container
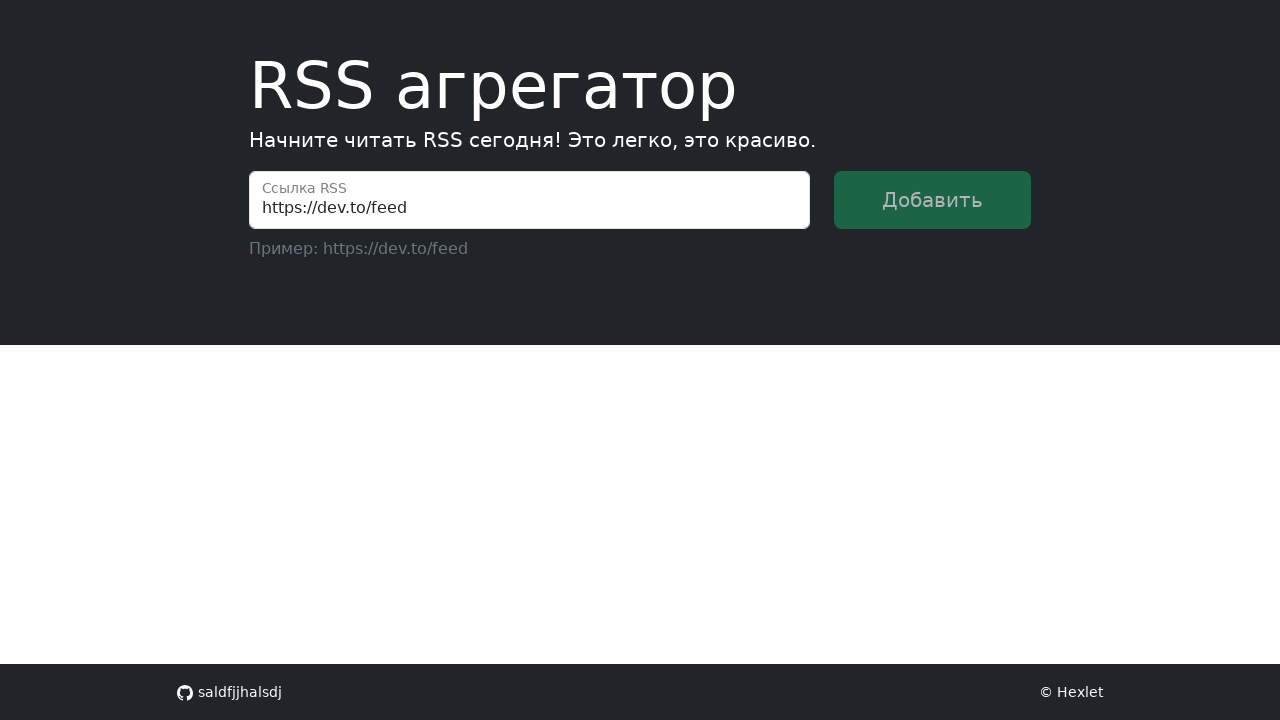

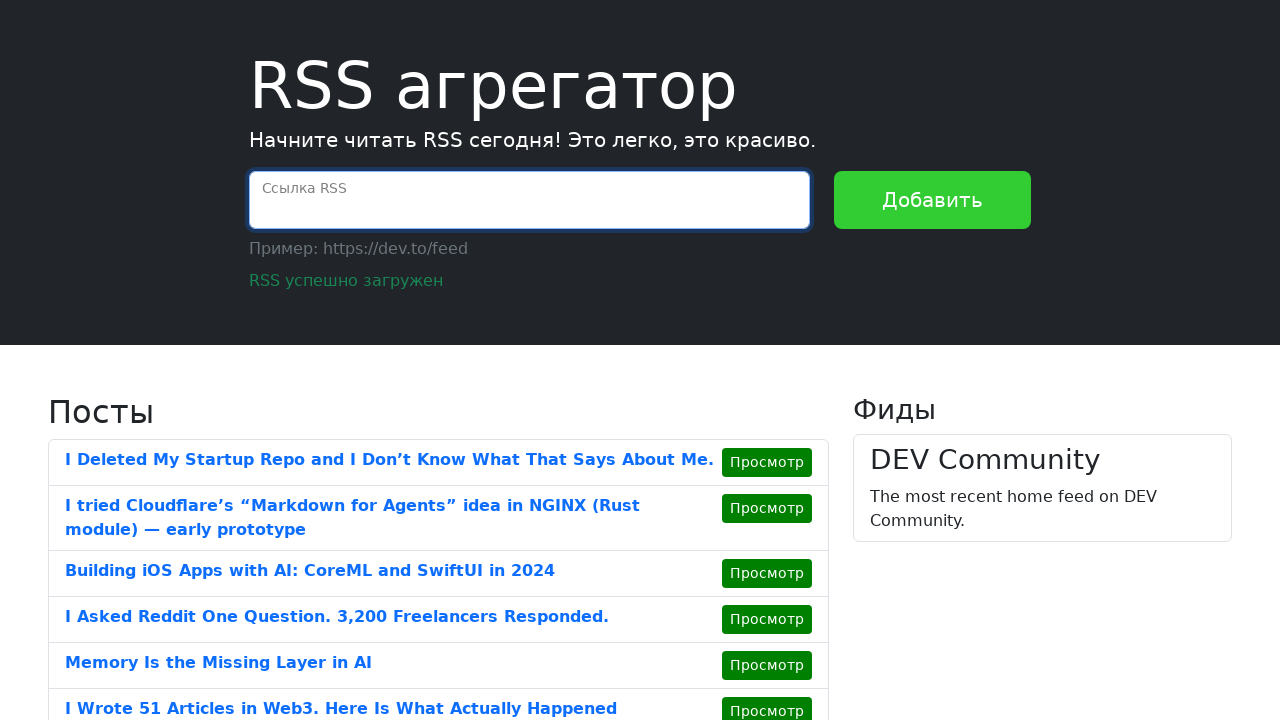